Tests JavaScript prompt popup handling by scrolling to the alerts section, clicking a button to trigger a prompt, entering text into the prompt dialog, and accepting it.

Starting URL: https://demoqa.com/alerts

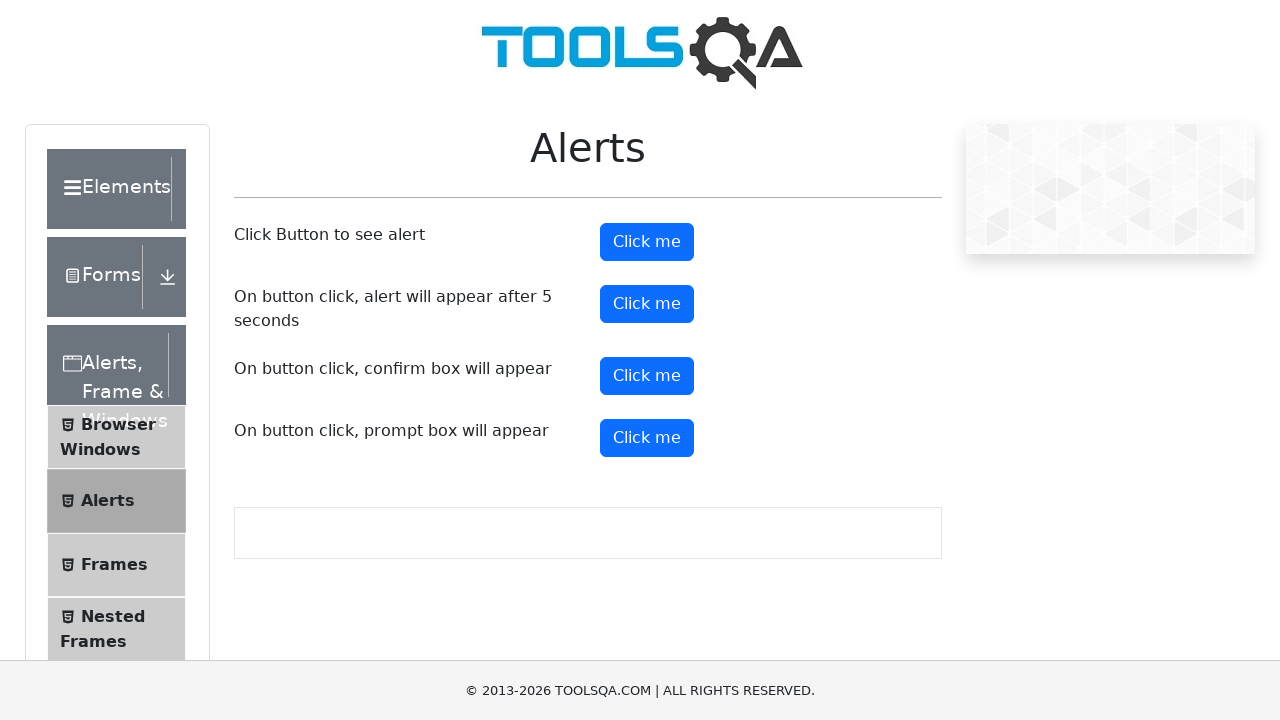

Scrolled down the page to access alerts section
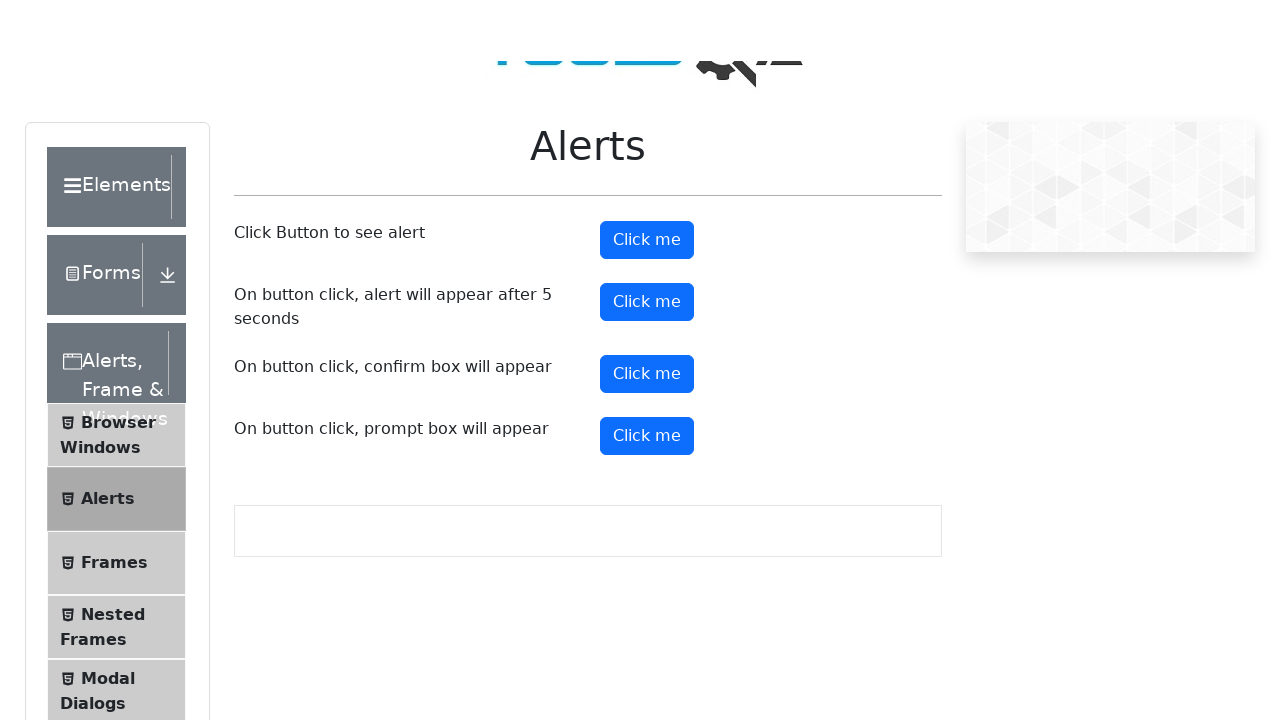

Clicked the prompt button to trigger JavaScript prompt dialog at (647, 44) on div[id='javascriptAlertsWrapper']>div:nth-of-type(4)>div:last-child>button
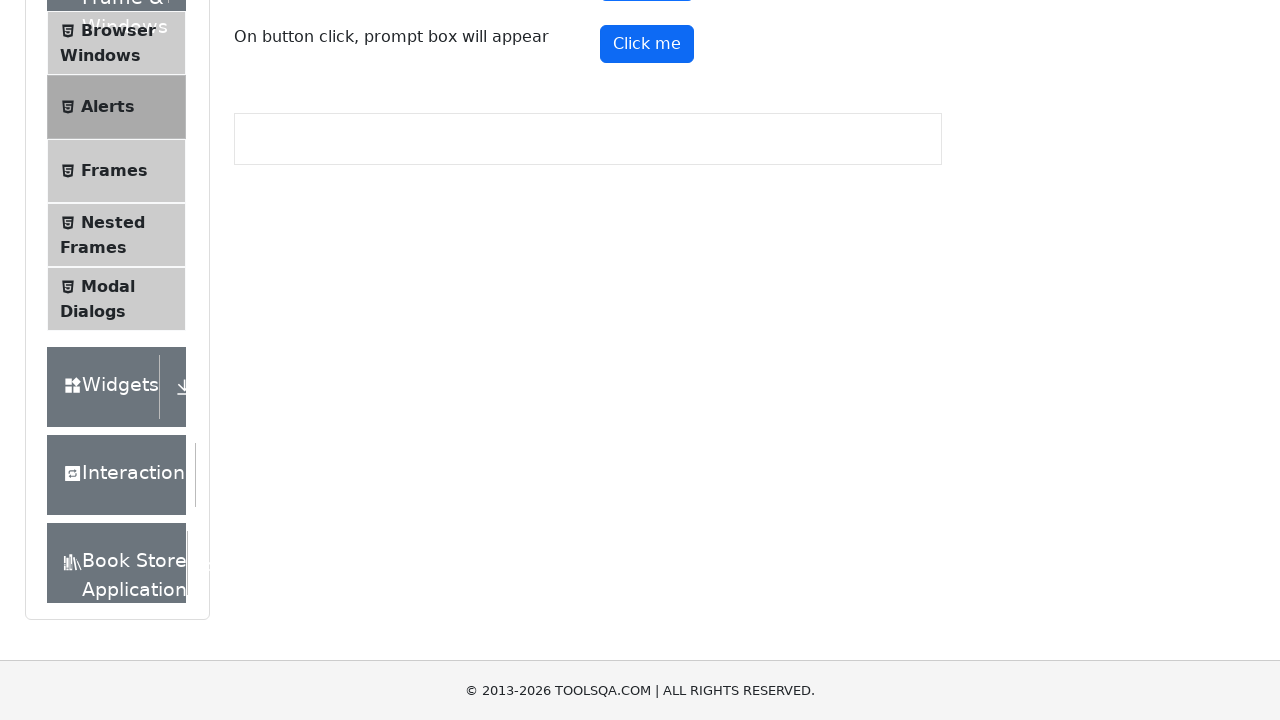

Accepted prompt dialog with text 'Pune'
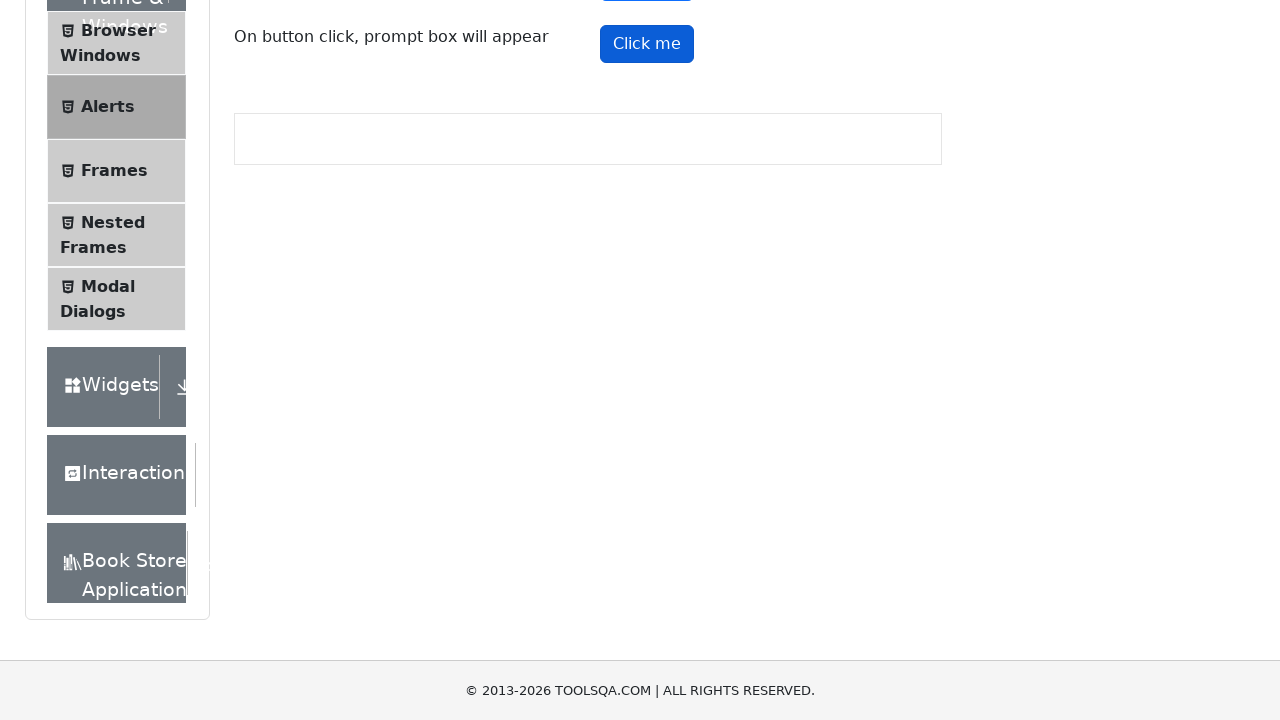

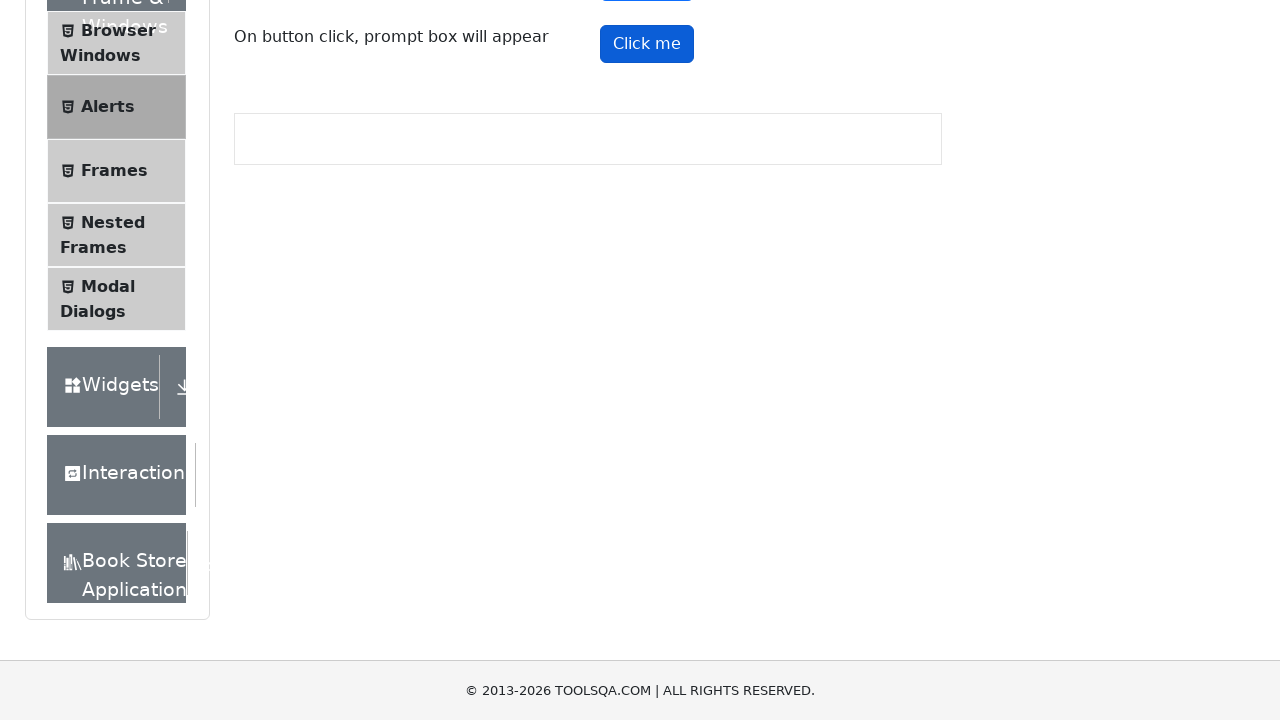